Tests dynamic data loading functionality by navigating to the Dynamic Data section, verifying the page title, clicking the button to load dynamic data, and verifying that an image is generated

Starting URL: http://demo.automationtesting.in/WebTable.html

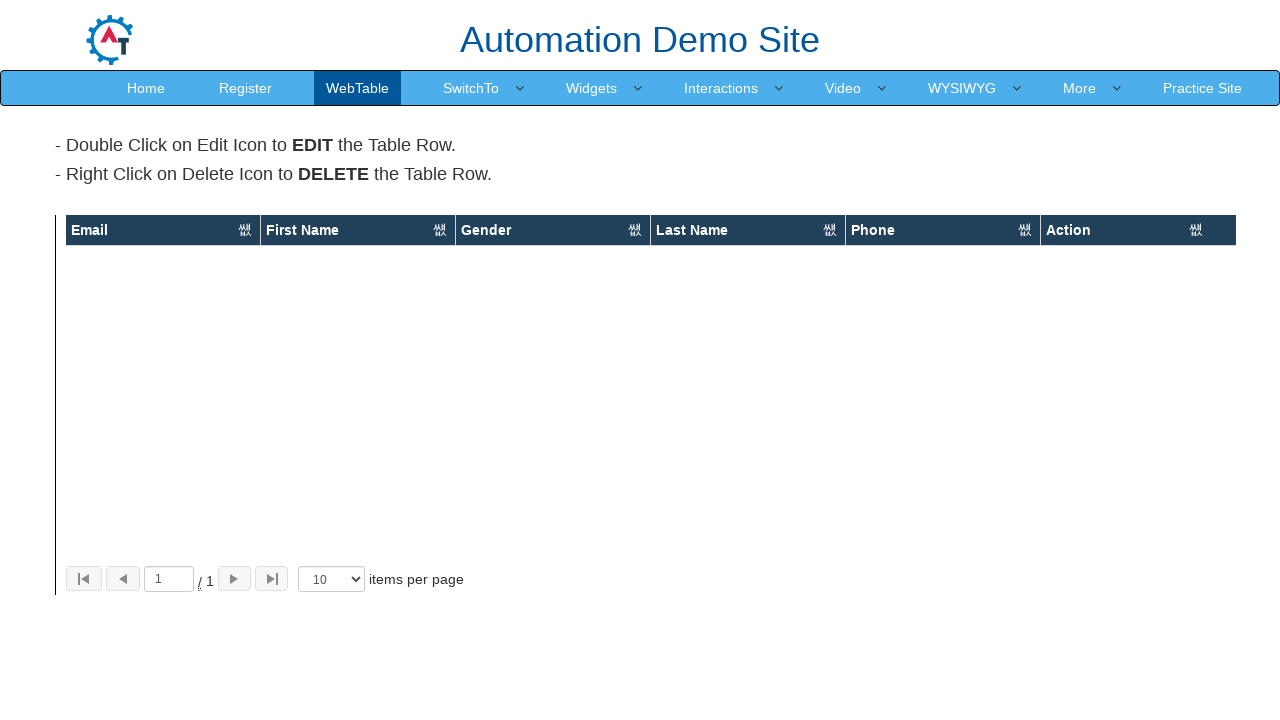

Clicked on 'More' menu at (1080, 88) on text=More
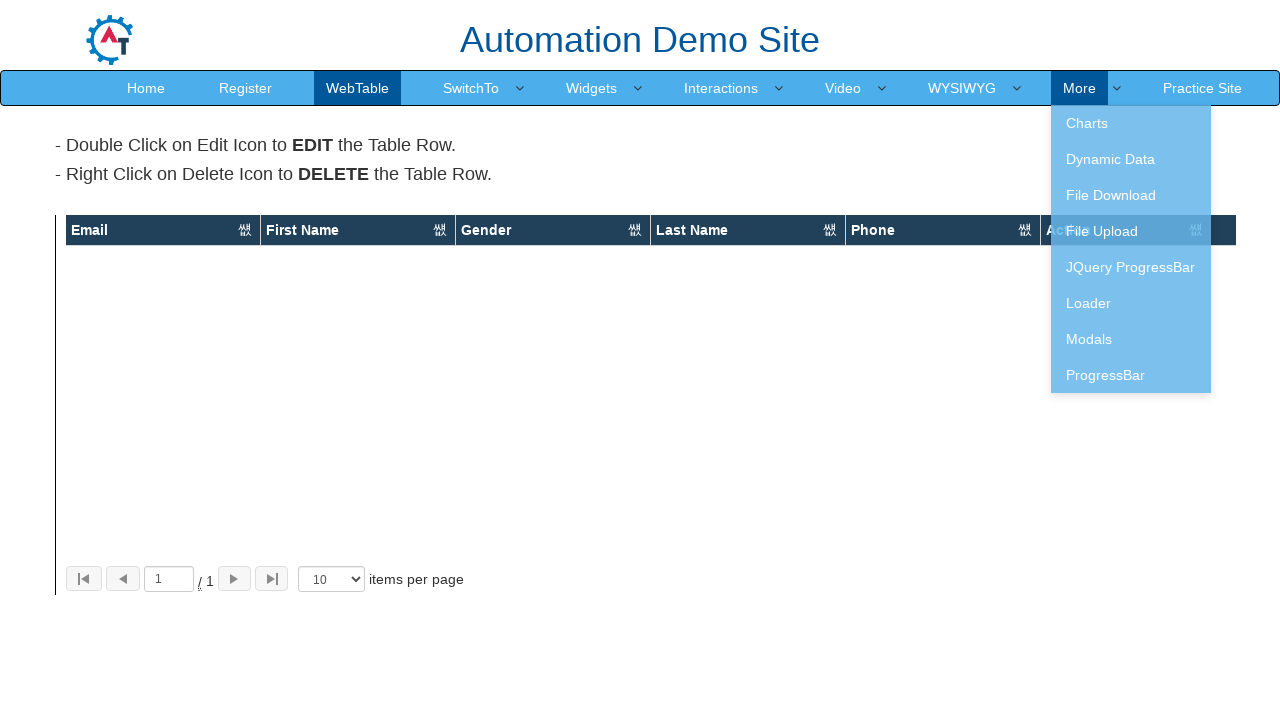

Clicked on 'Dynamic Data' option at (1131, 159) on text=Dynamic Data
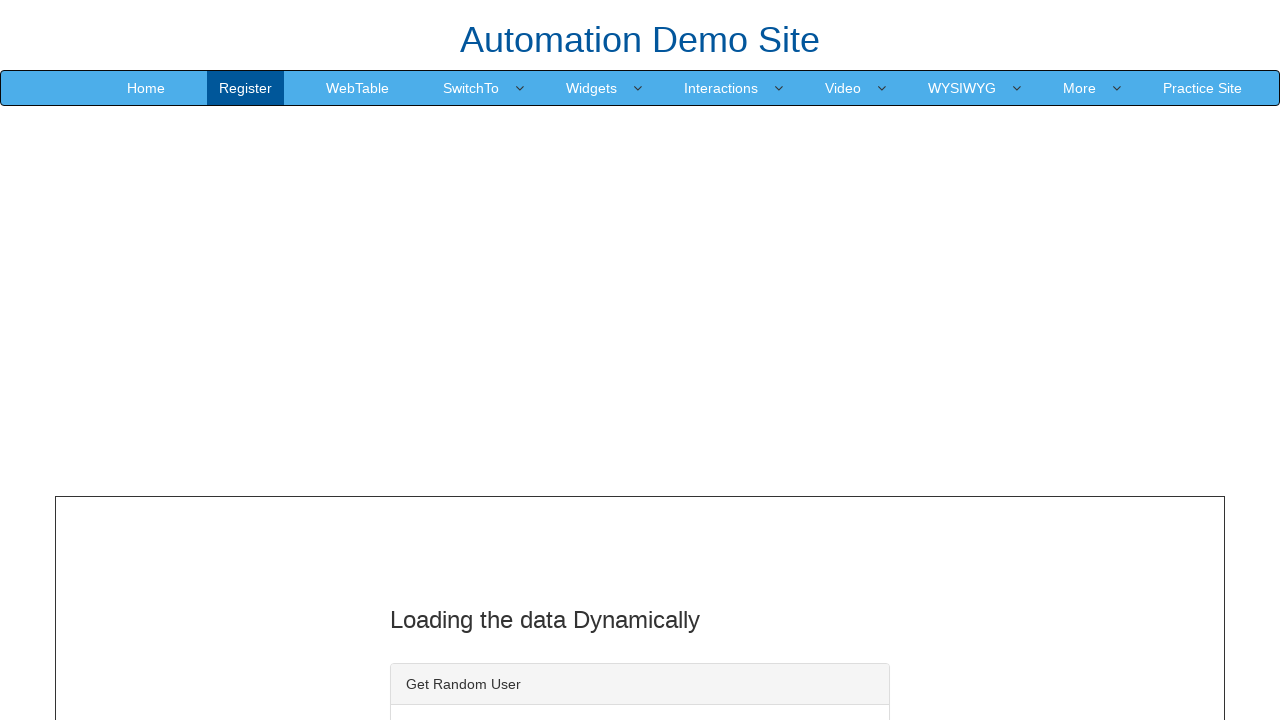

Verified page title is 'Loading the data Dynamically'
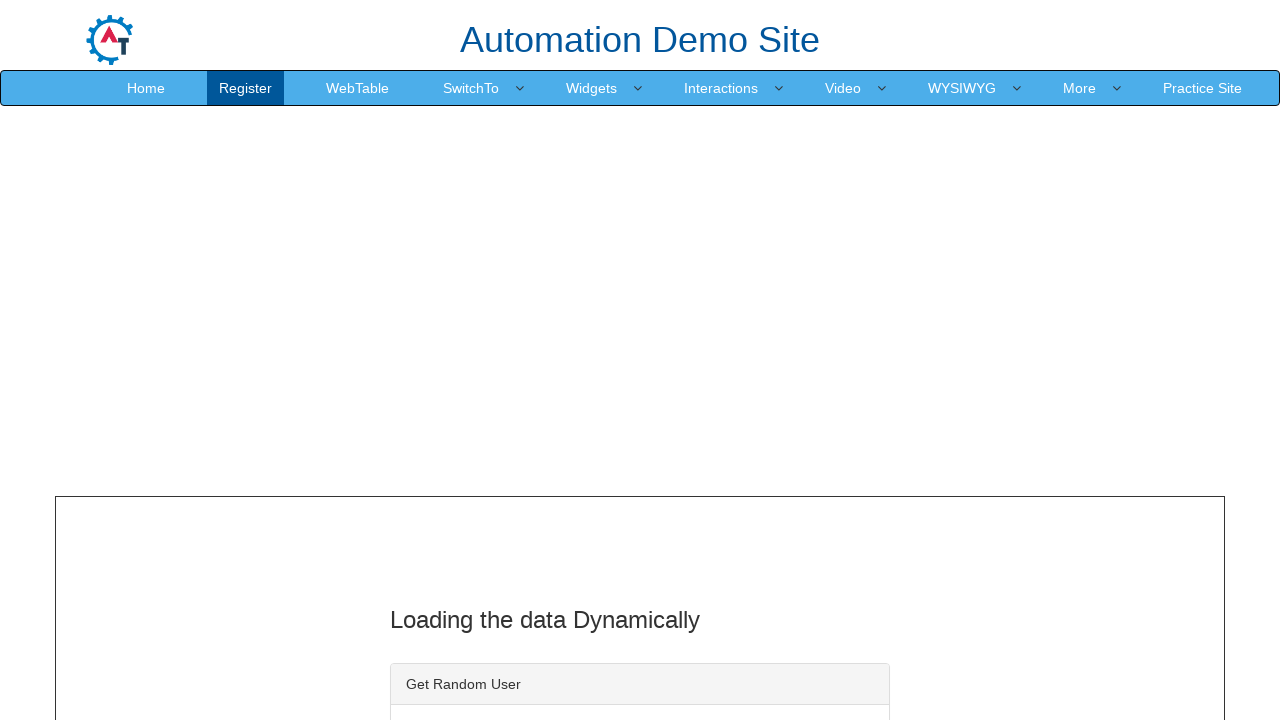

Clicked the button to load dynamic data at (477, 361) on #save
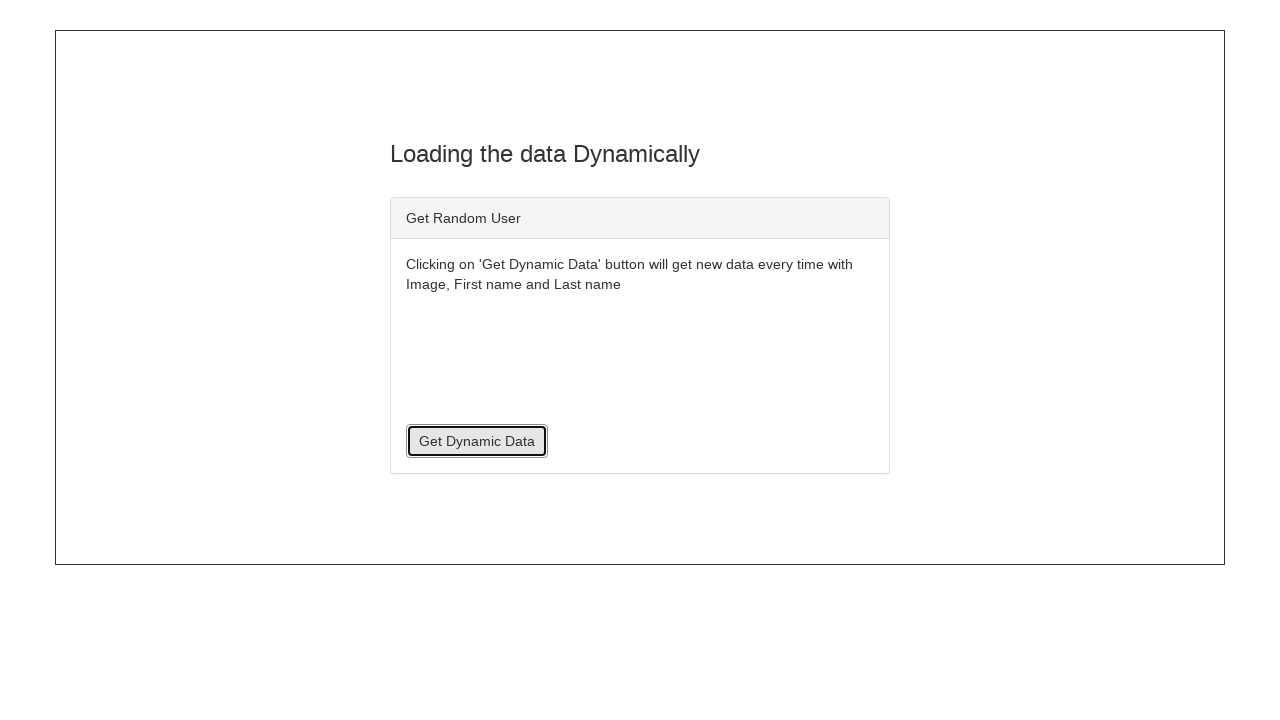

Verified that an image was generated and loaded
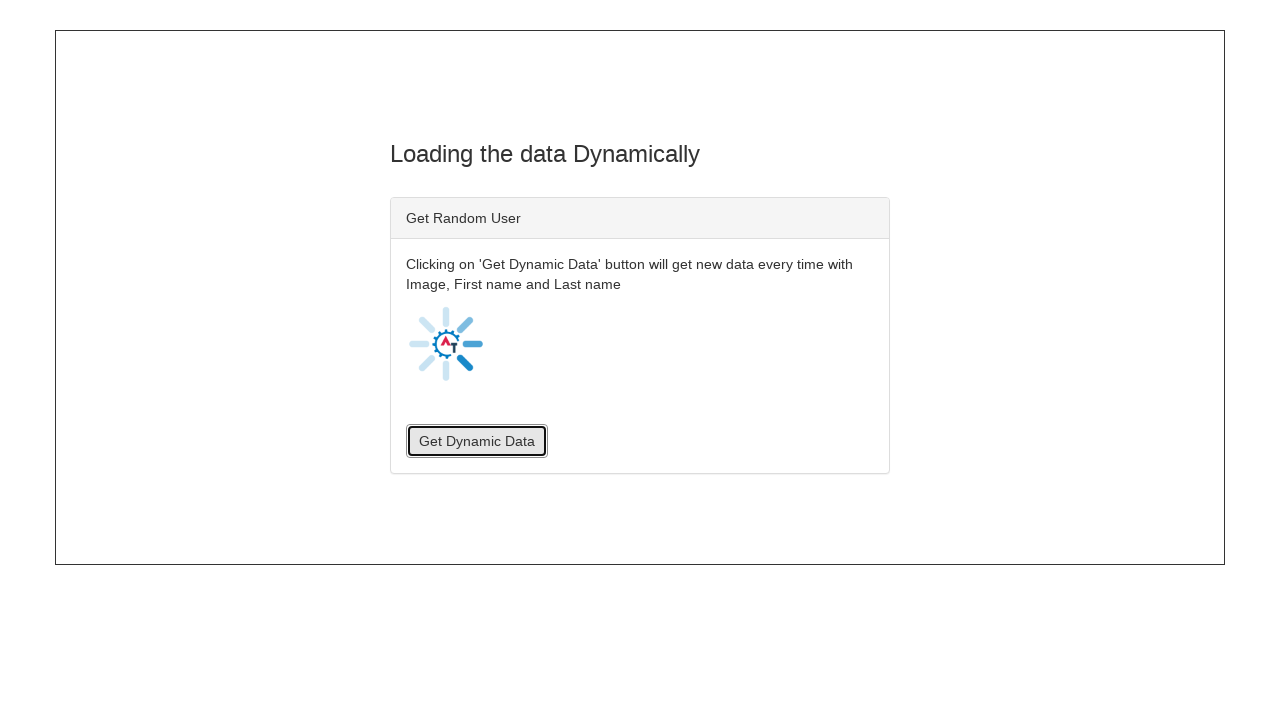

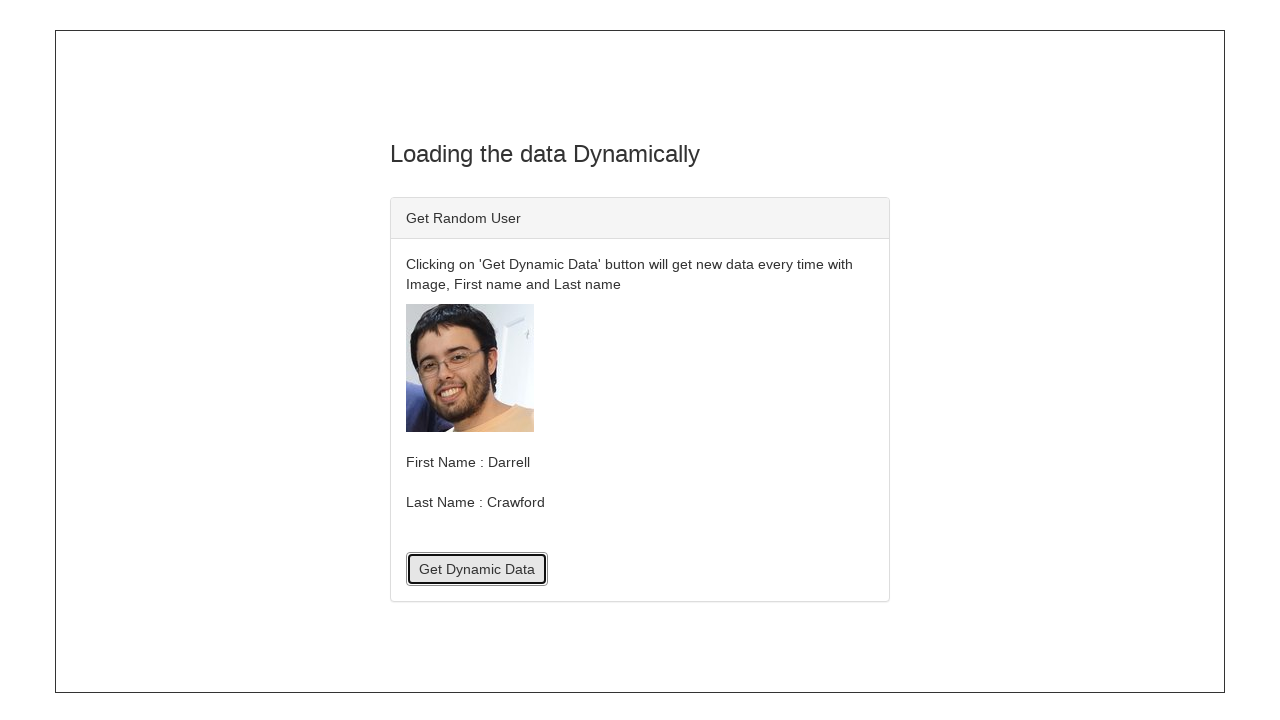